Opens the Badoo homepage, scrolls to the footer, and verifies that the Help page link is accessible

Starting URL: https://badoo.com

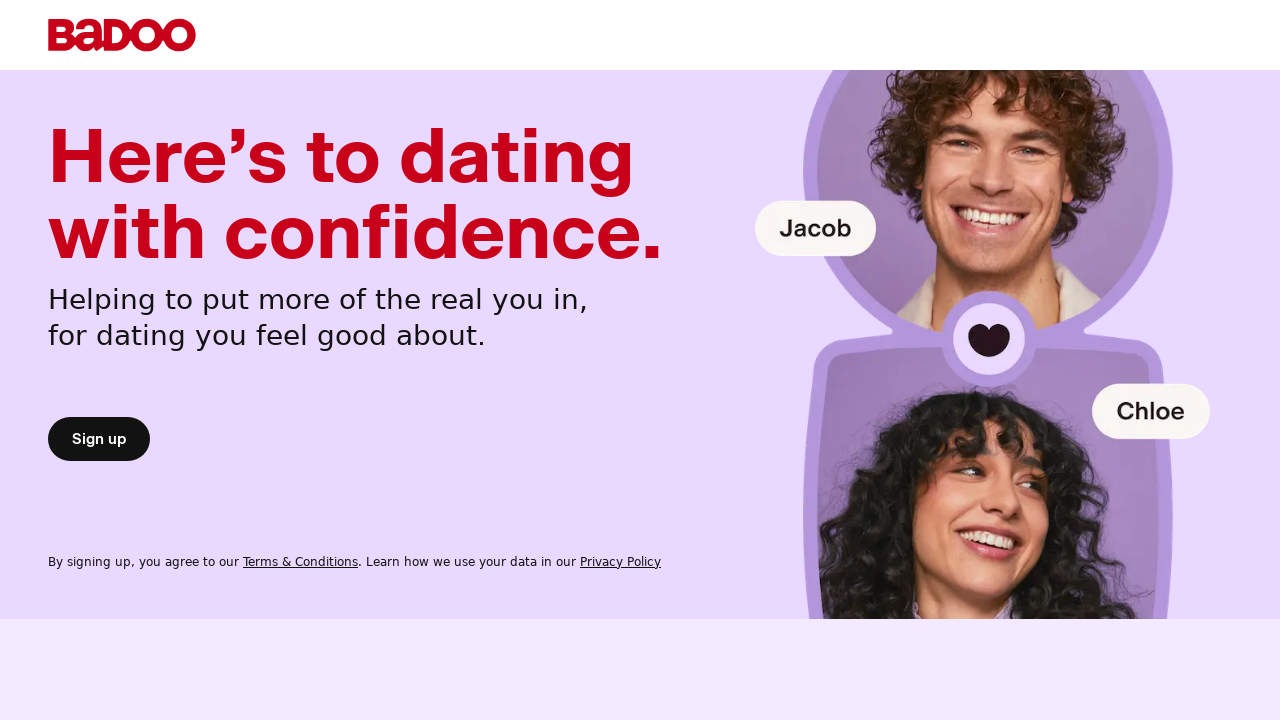

Page body loaded
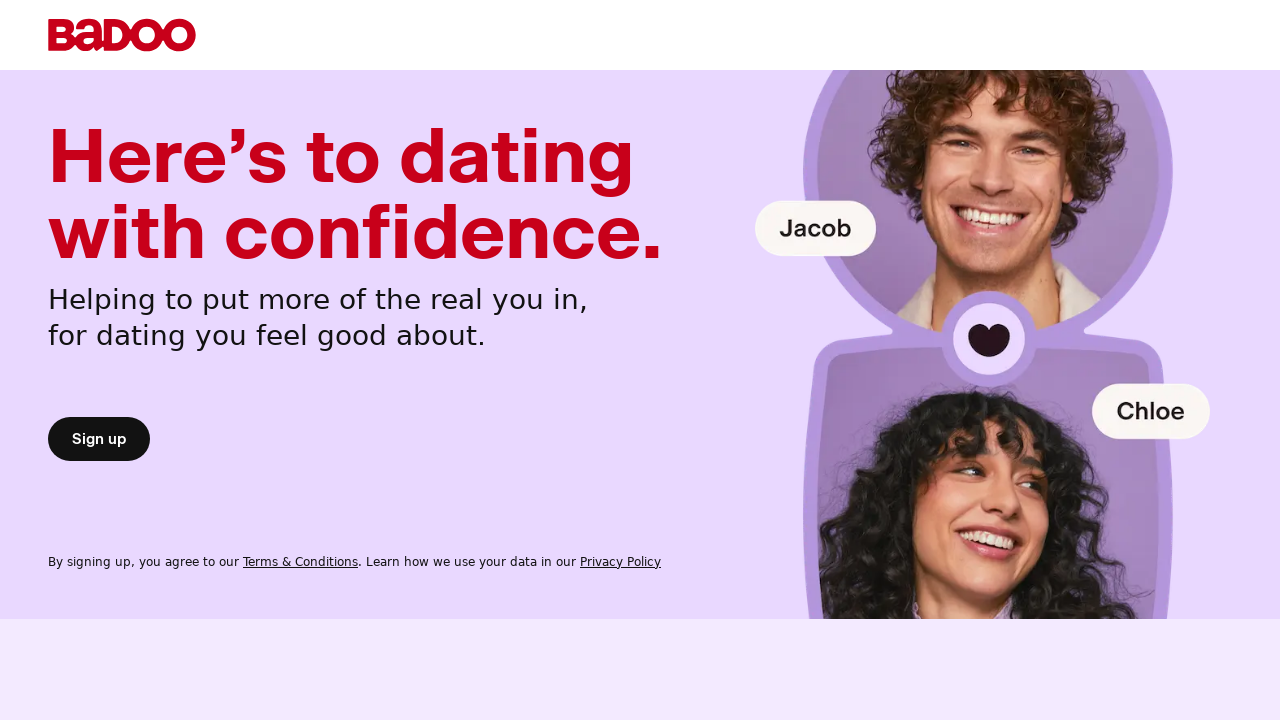

Scrolled to bottom of page to reveal footer
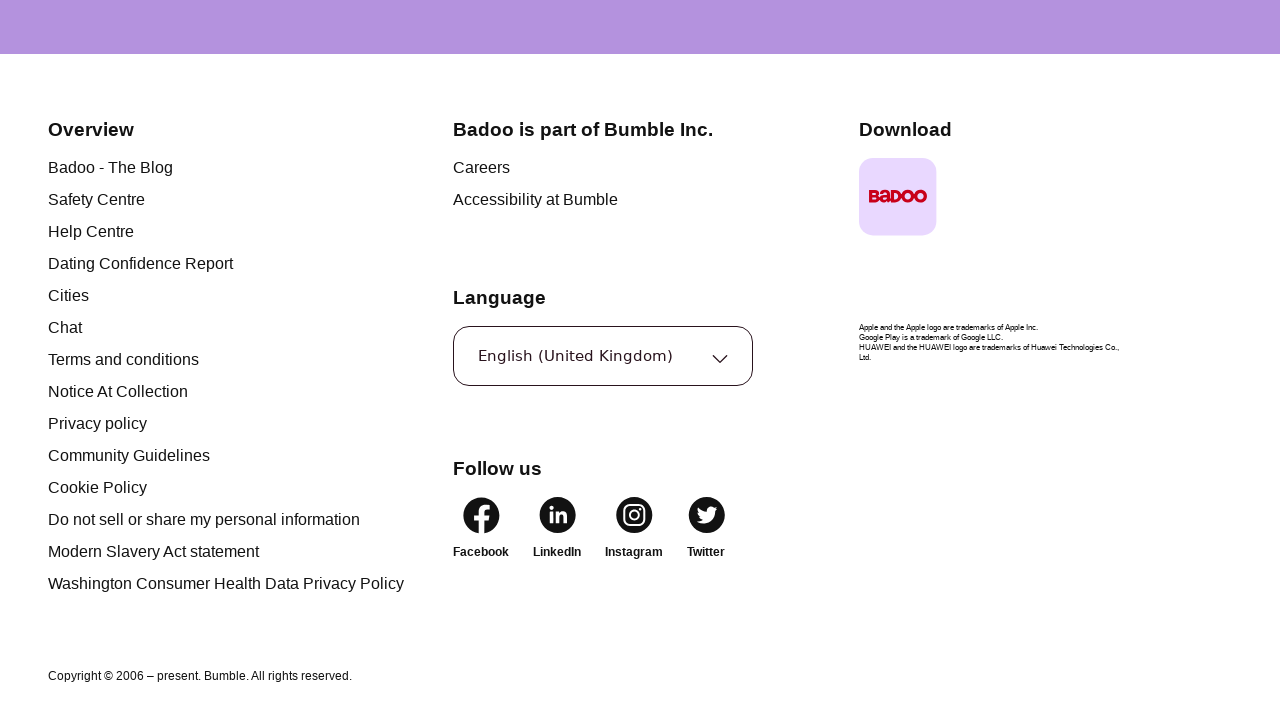

Help link in footer became visible
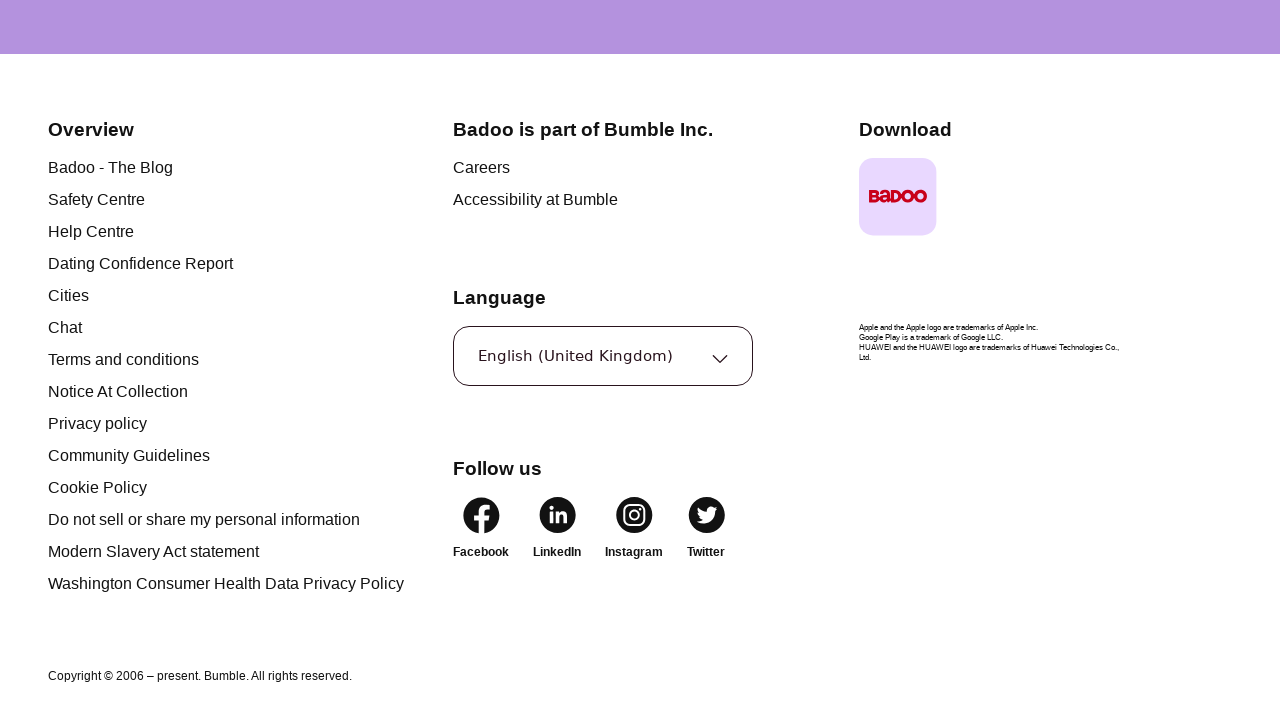

Clicked Help link in footer at (91, 232) on footer a:text('Help')
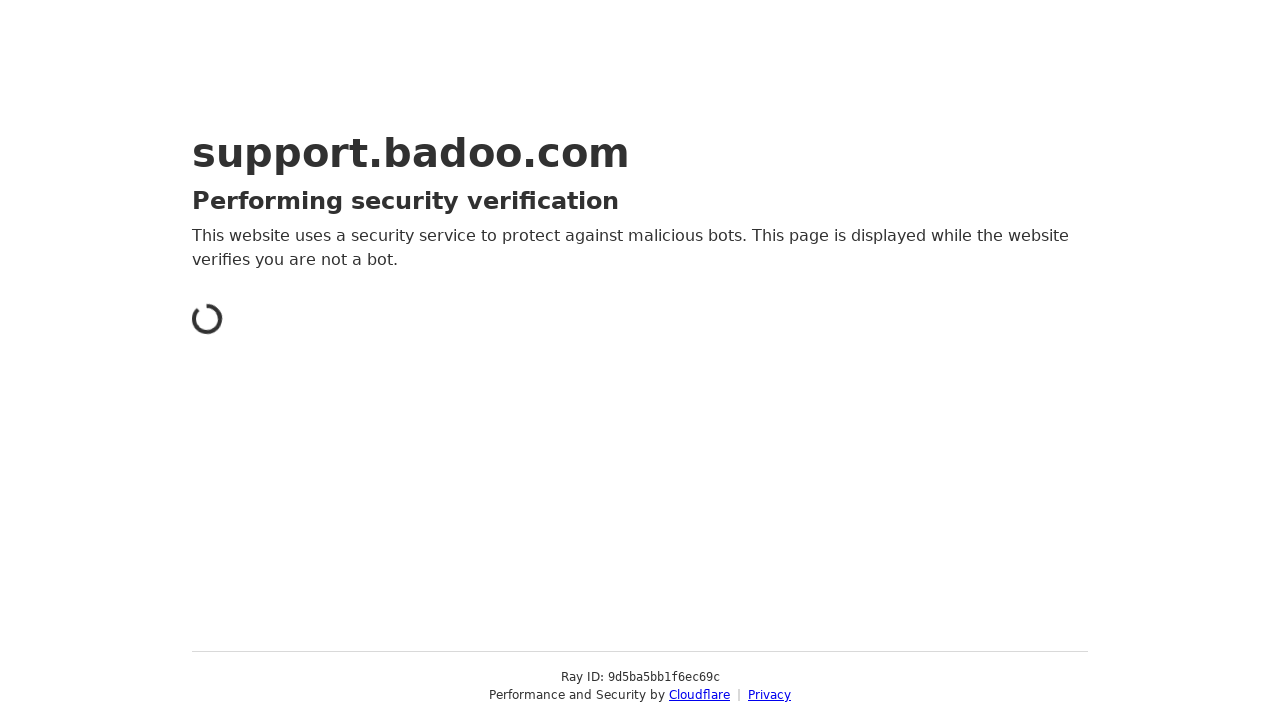

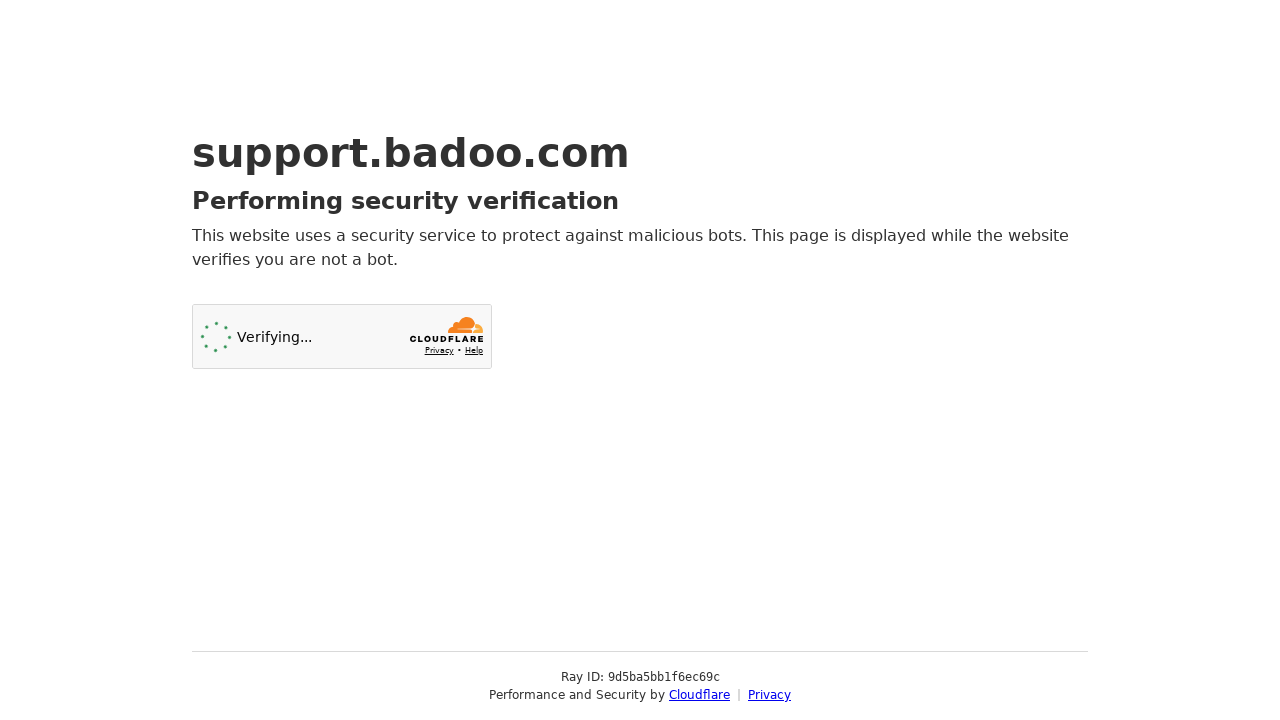